Tests navigation to "Normal load website" page by clicking on the NormalWeb element and verifying the page title is displayed correctly

Starting URL: https://curso.testautomation.es

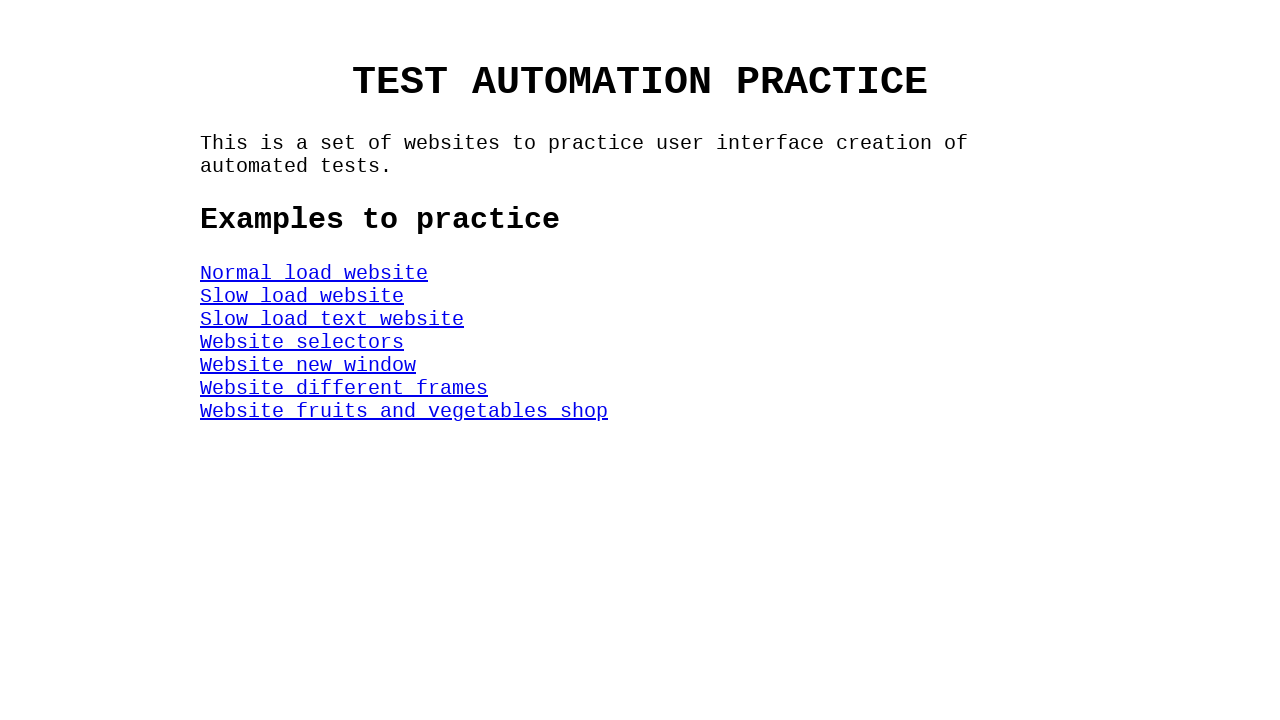

Clicked on NormalWeb element to navigate to Normal load website page at (314, 273) on #NormalWeb
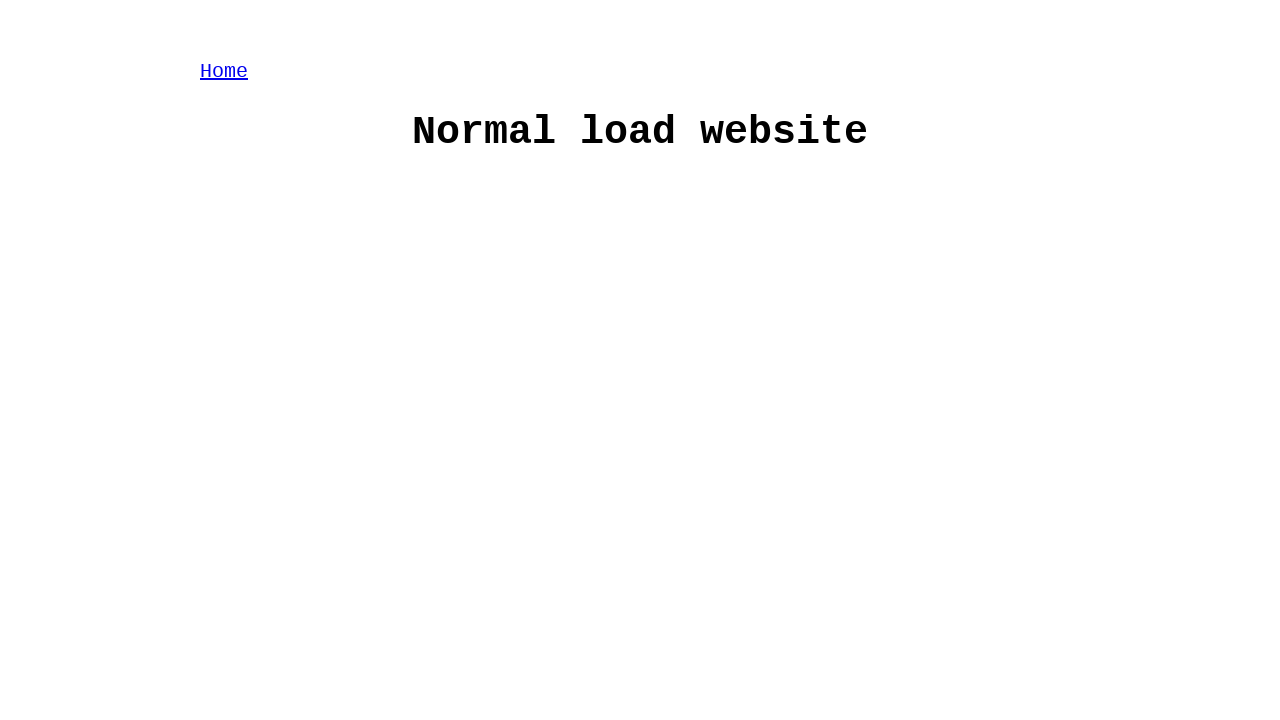

Page loaded and h1 title element is visible
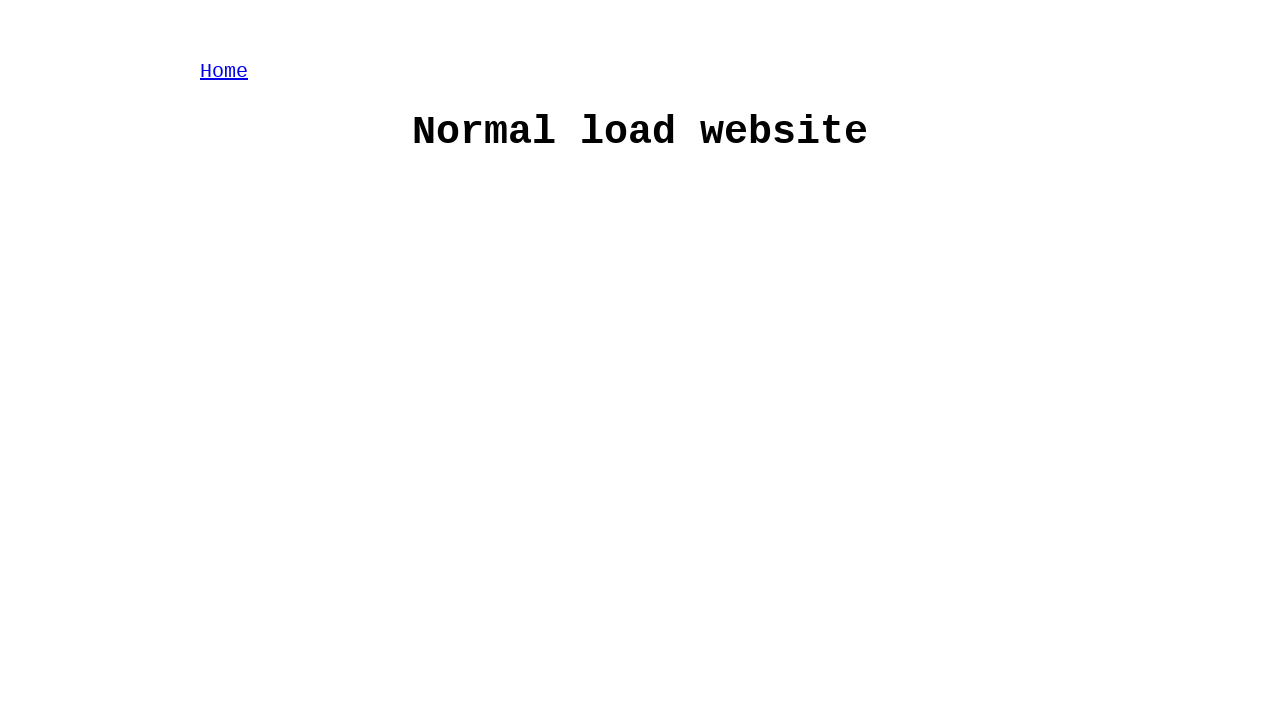

Located h1 title element
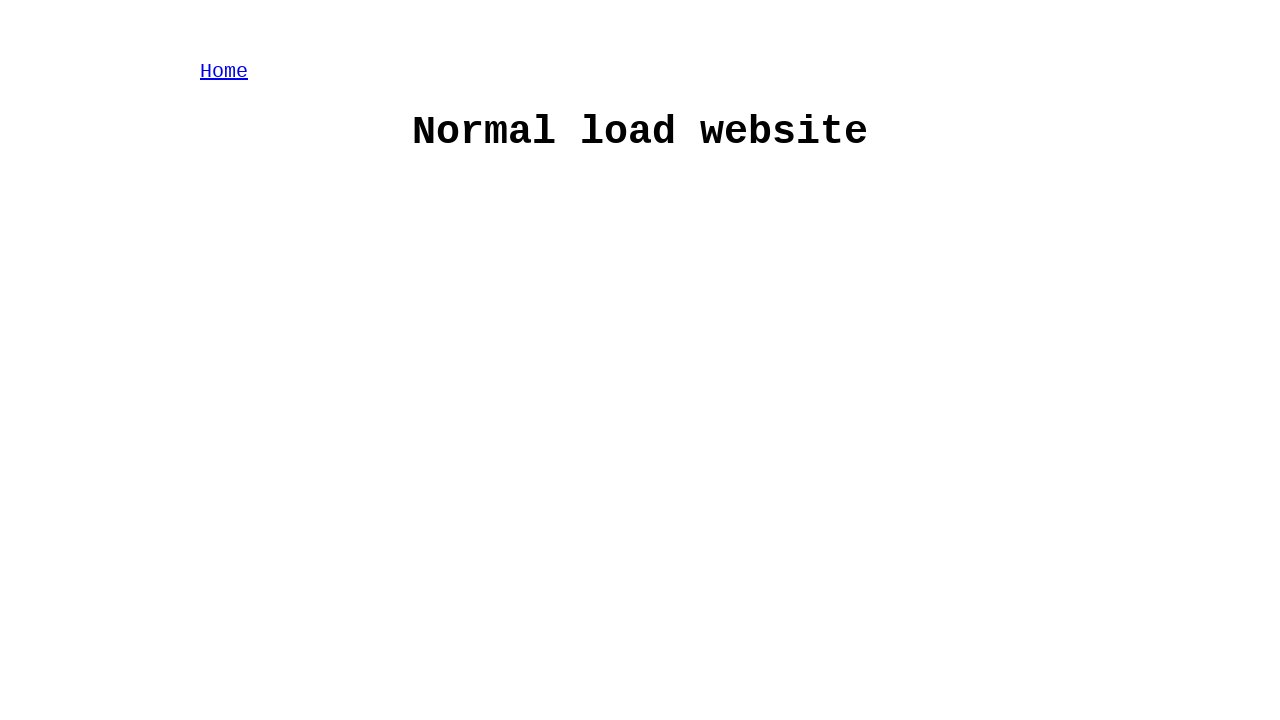

Verified page title is 'Normal load website'
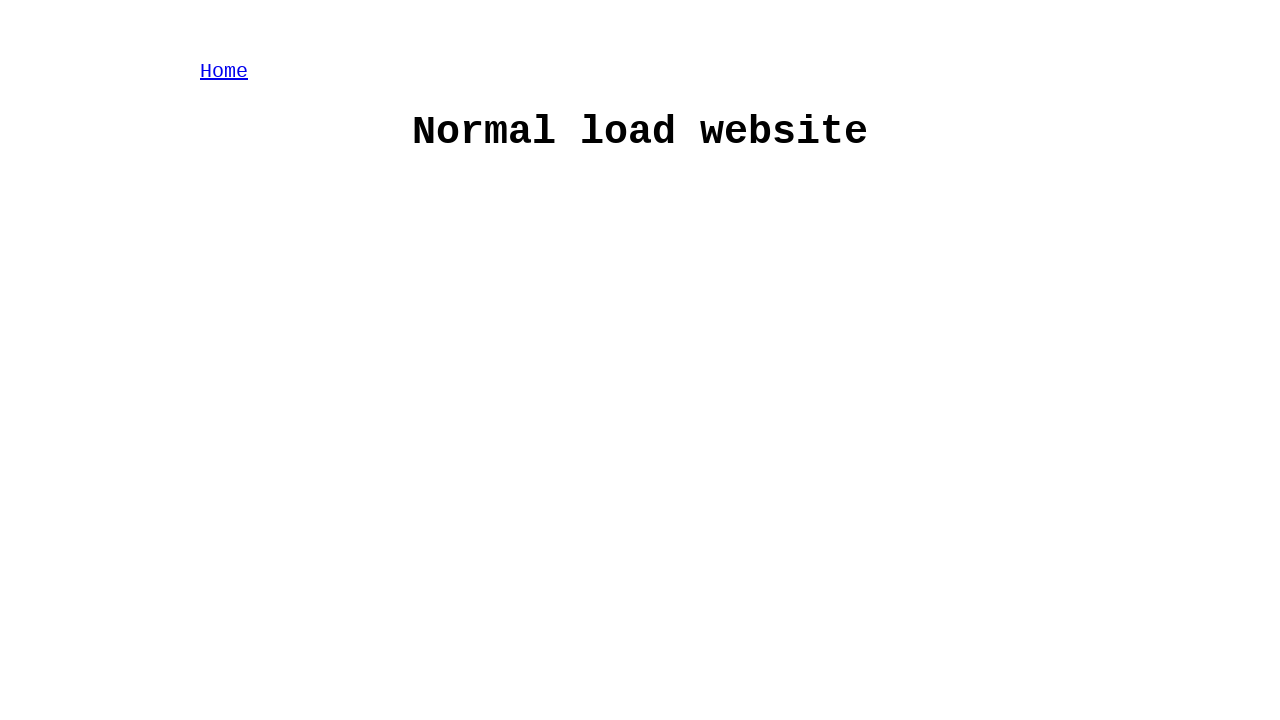

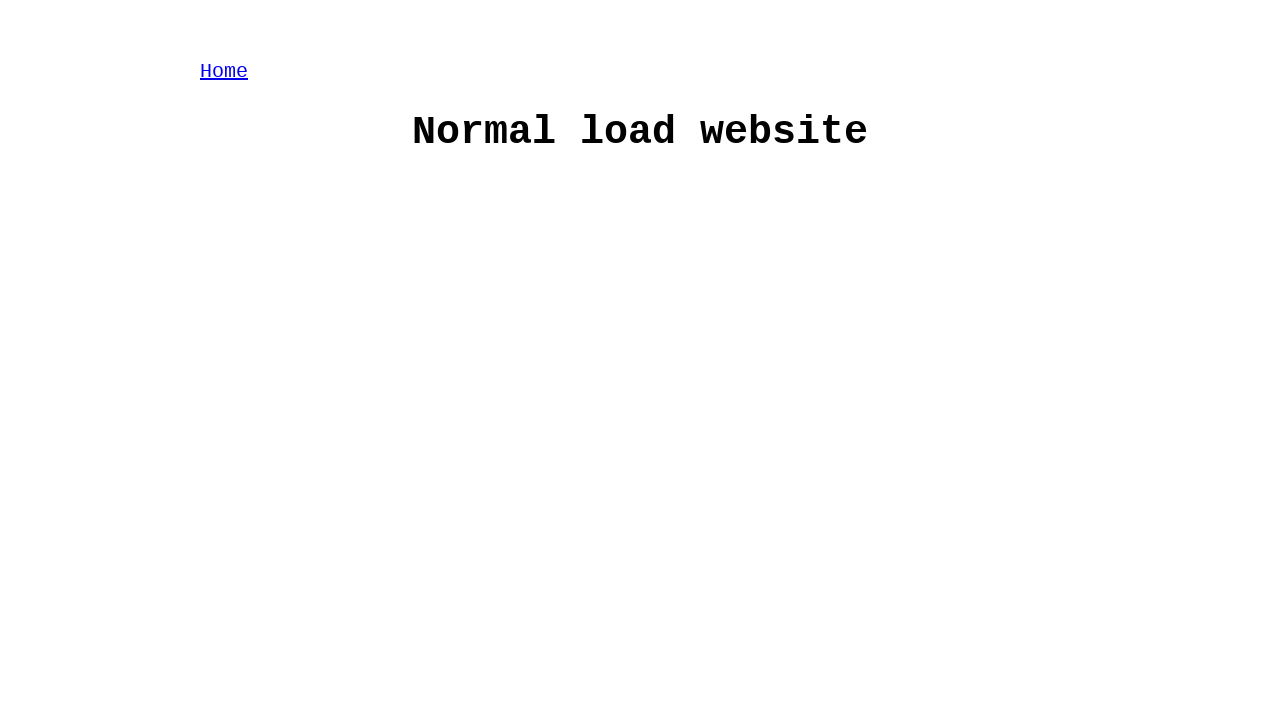